Verifies that a storage unit page displays the expected discount banner text "50% OFF THE FIRST TWO MONTHS" by checking various discount-related CSS selectors.

Starting URL: https://app.storagely.io/storagelyselfstorage/storage-units/north-carolina/winston-salem/west-3rd-street

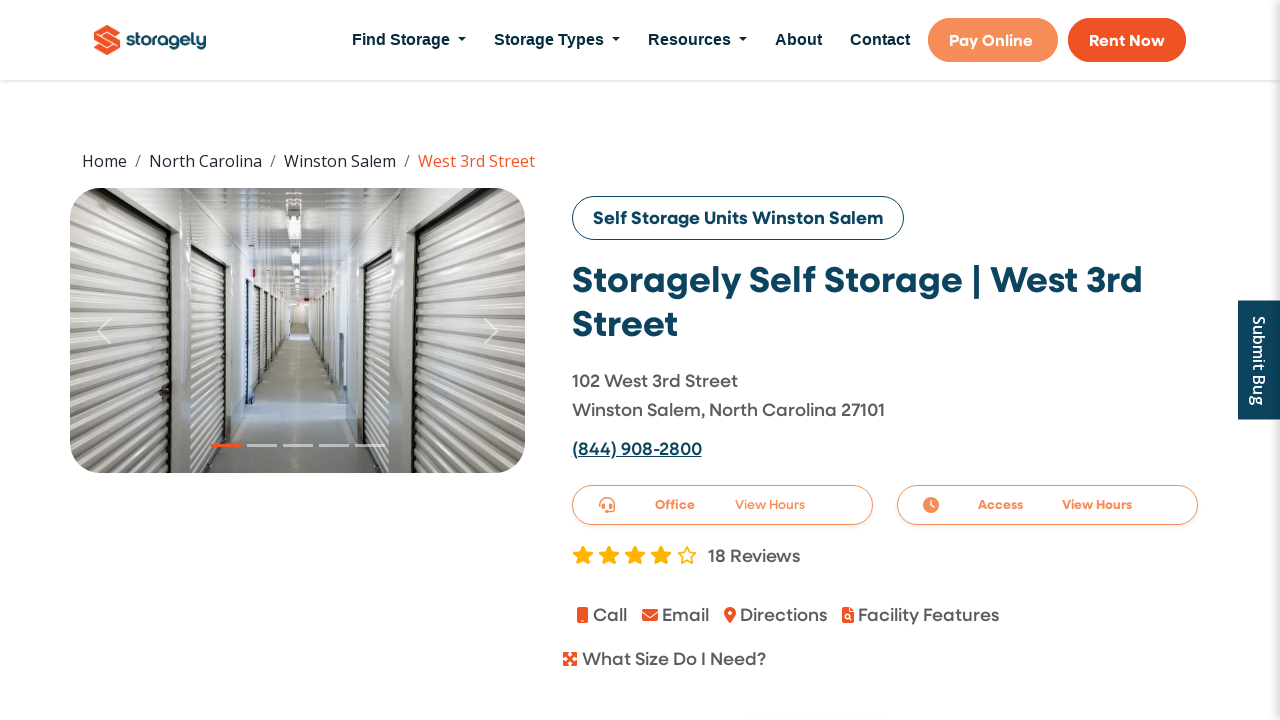

Waited for page to fully load (domcontentloaded state)
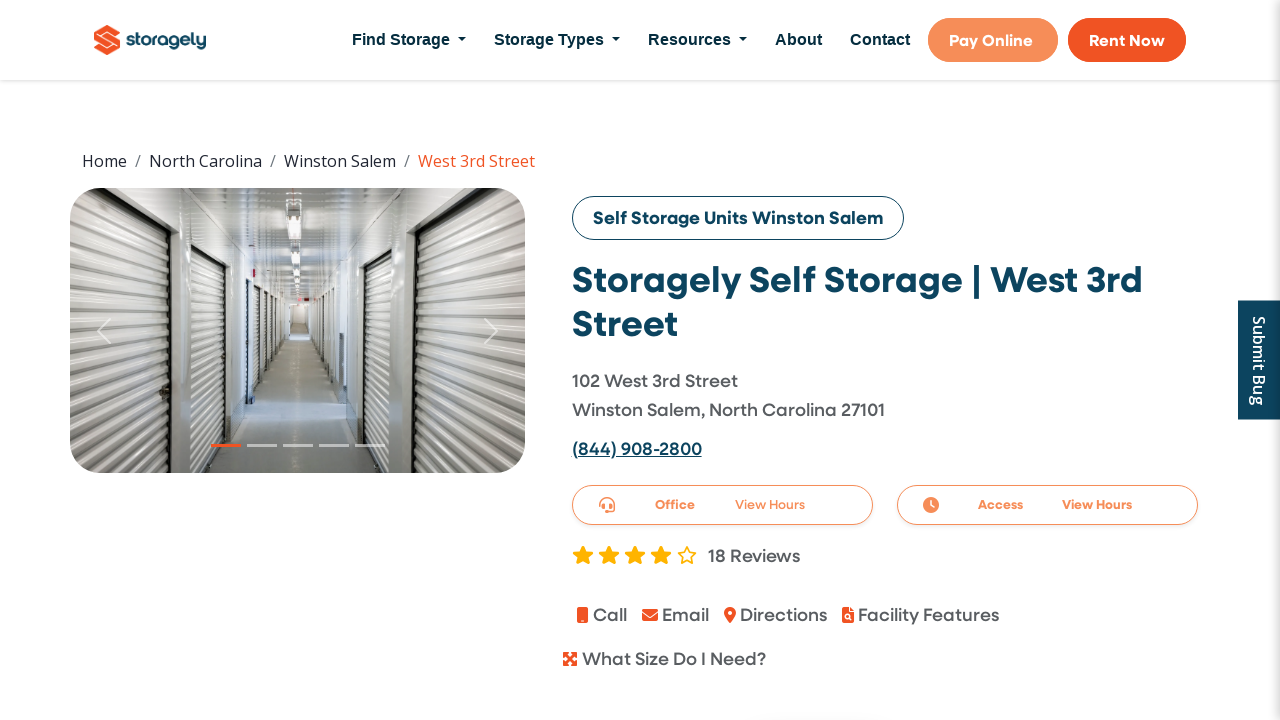

Waited 2 seconds for discount elements to load
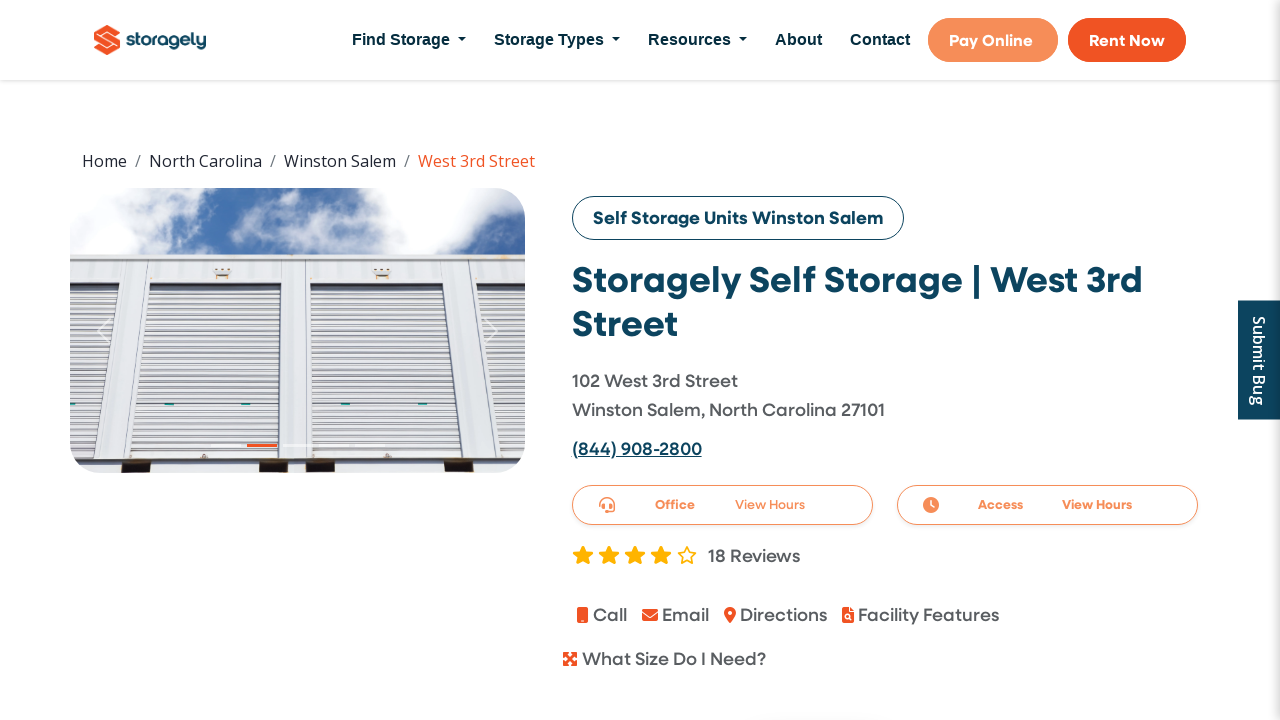

Checked selector '.page_discount' - found visible element with text: Receive 75% Off Your Monthly Rate for your First 2...
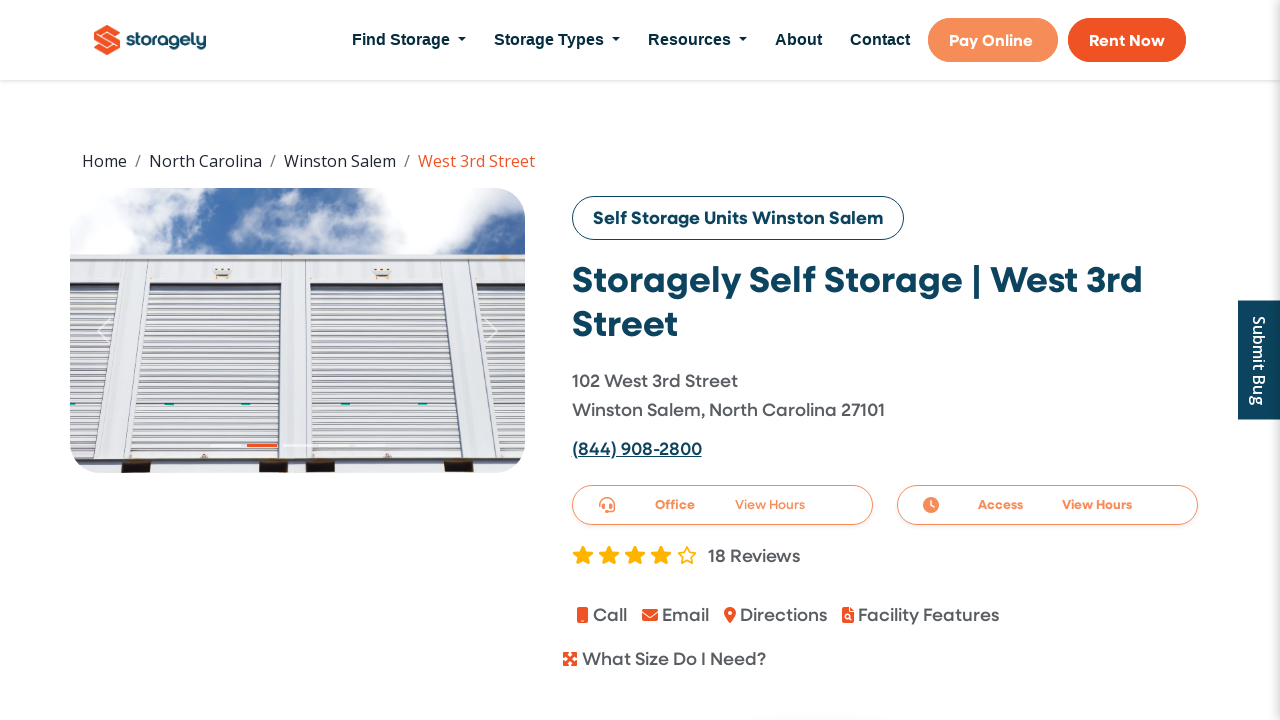

Checked selector '.page_discount' - found visible element with text: Receive 75% Off Your Monthly Rate for your First 2...
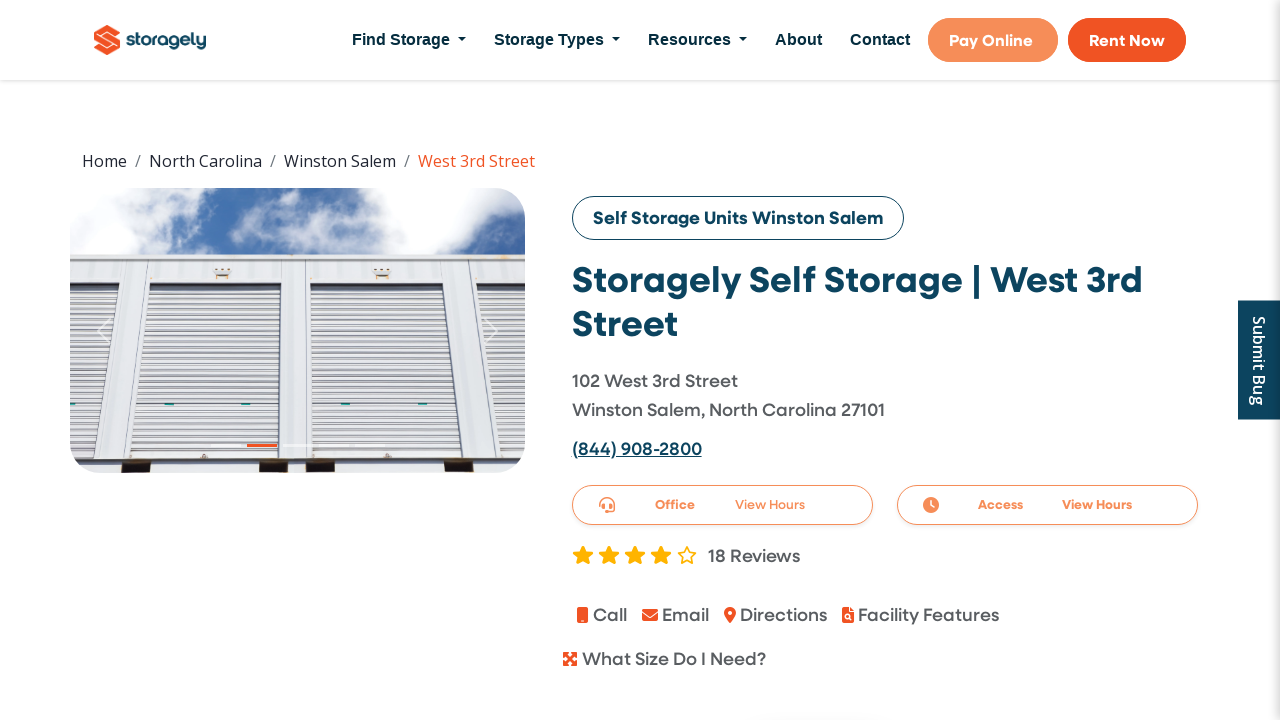

Checked selector '.page_discount' - found visible element with text: Receive 75% Off Your Monthly Rate for your First 2...
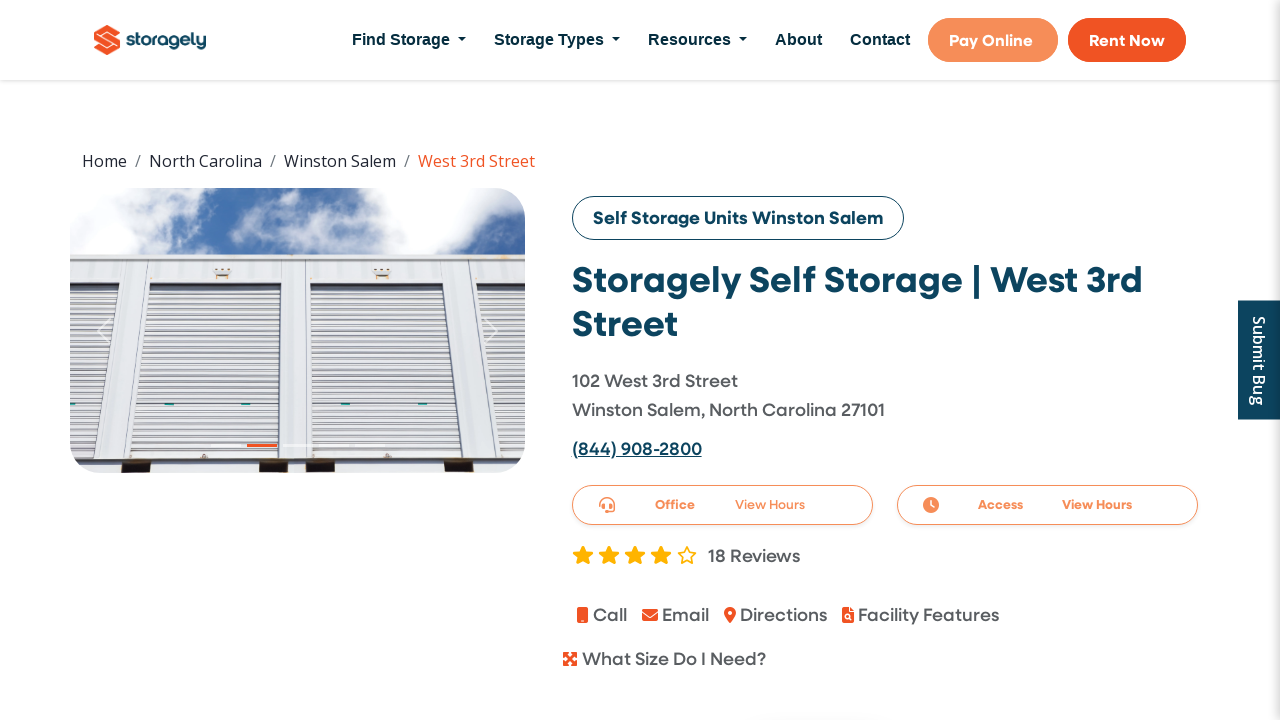

Checked selector '[class*="discount"]' - found visible element with text: Receive 75% Off Your Monthly Rate for your First 2...
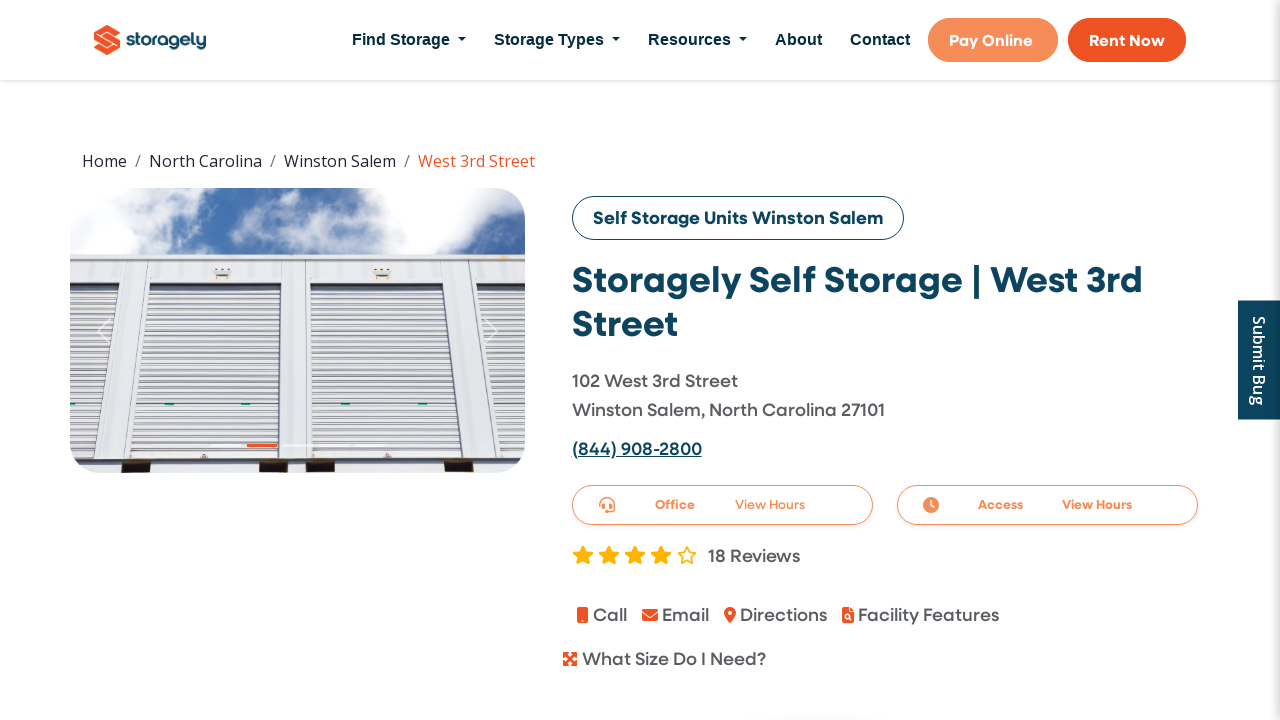

Checked selector '[class*="discount"]' - found visible element with text: Receive 75% Off Your Monthly Rate for your First 2...
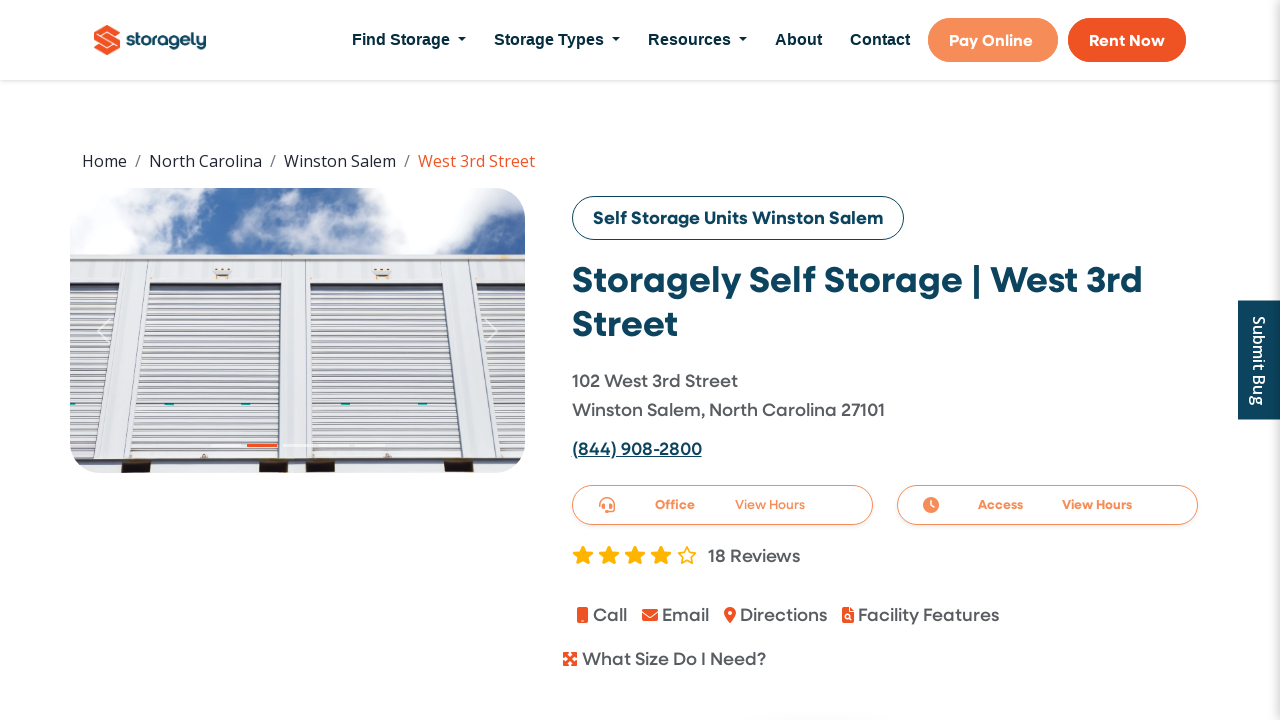

Checked selector '[class*="discount"]' - found visible element with text: Receive 75% Off Your Monthly Rate for your First 2...
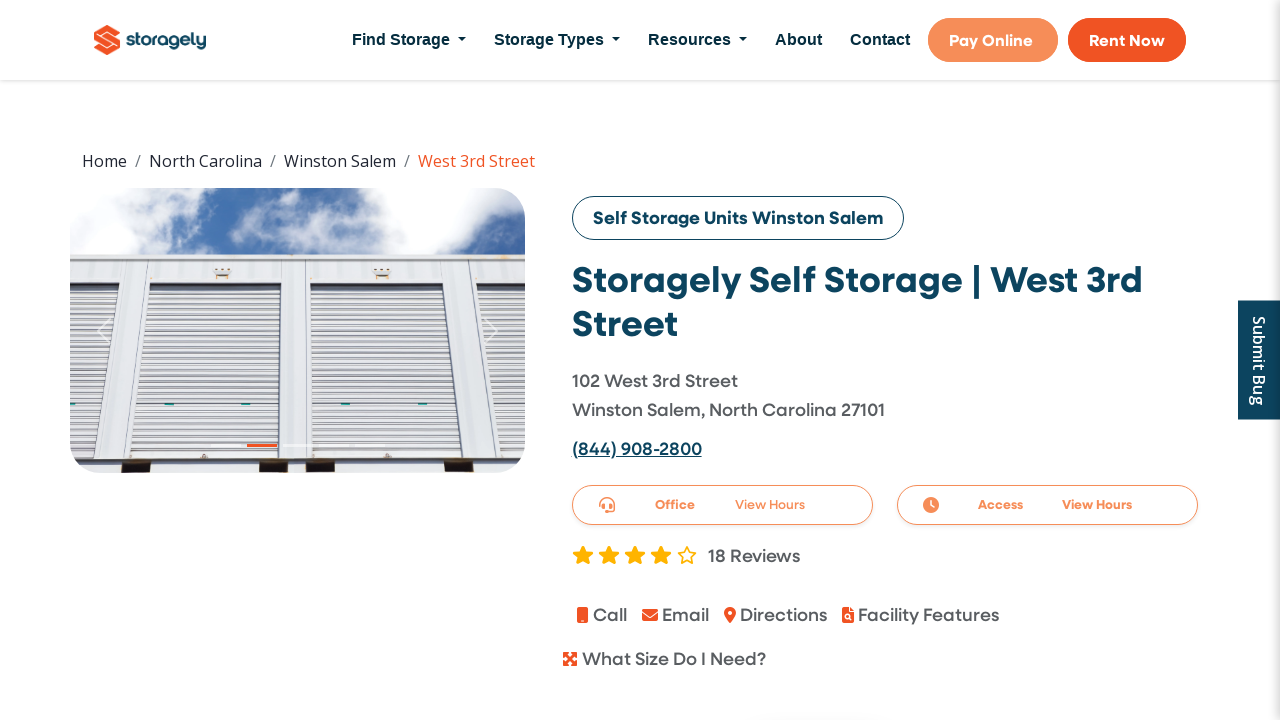

Checked selector '[class*="offer"]' - found visible element with text: Receive 75% Off Your Monthly Rate for your First 2...
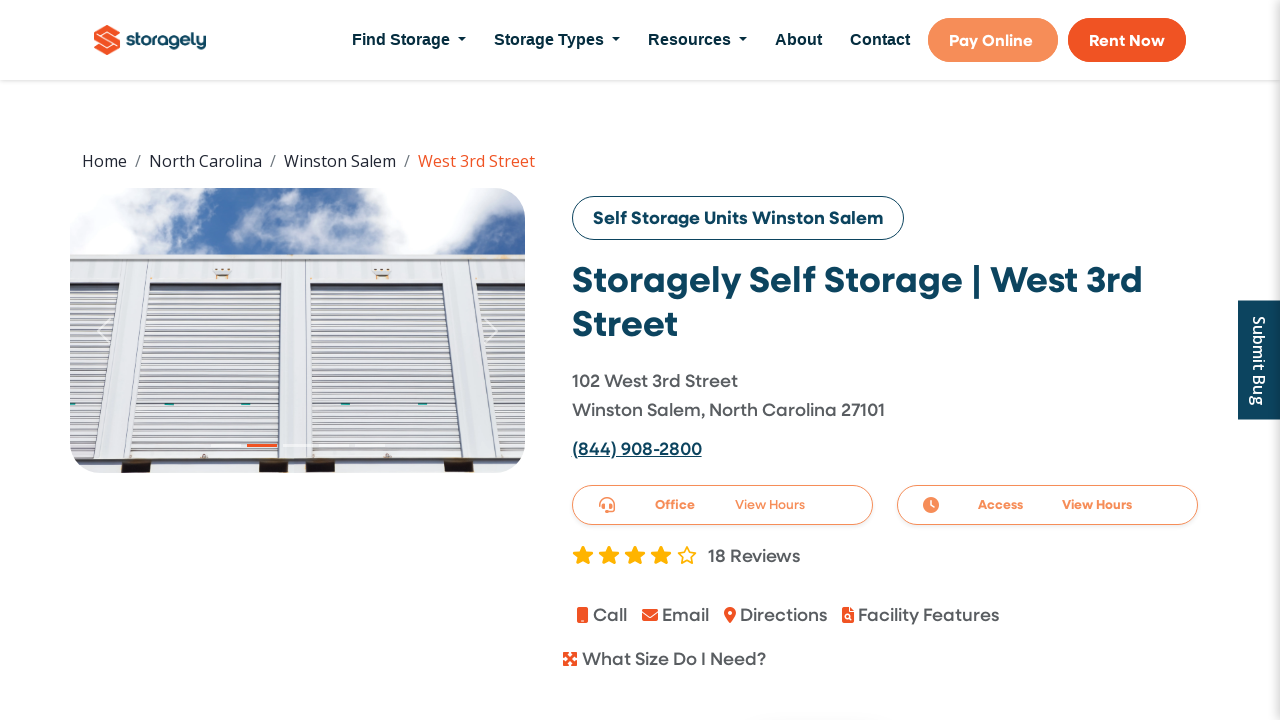

Checked selector '[class*="offer"]' - found visible element with text: Receive 75% Off Your Monthly Rate for your First 2...
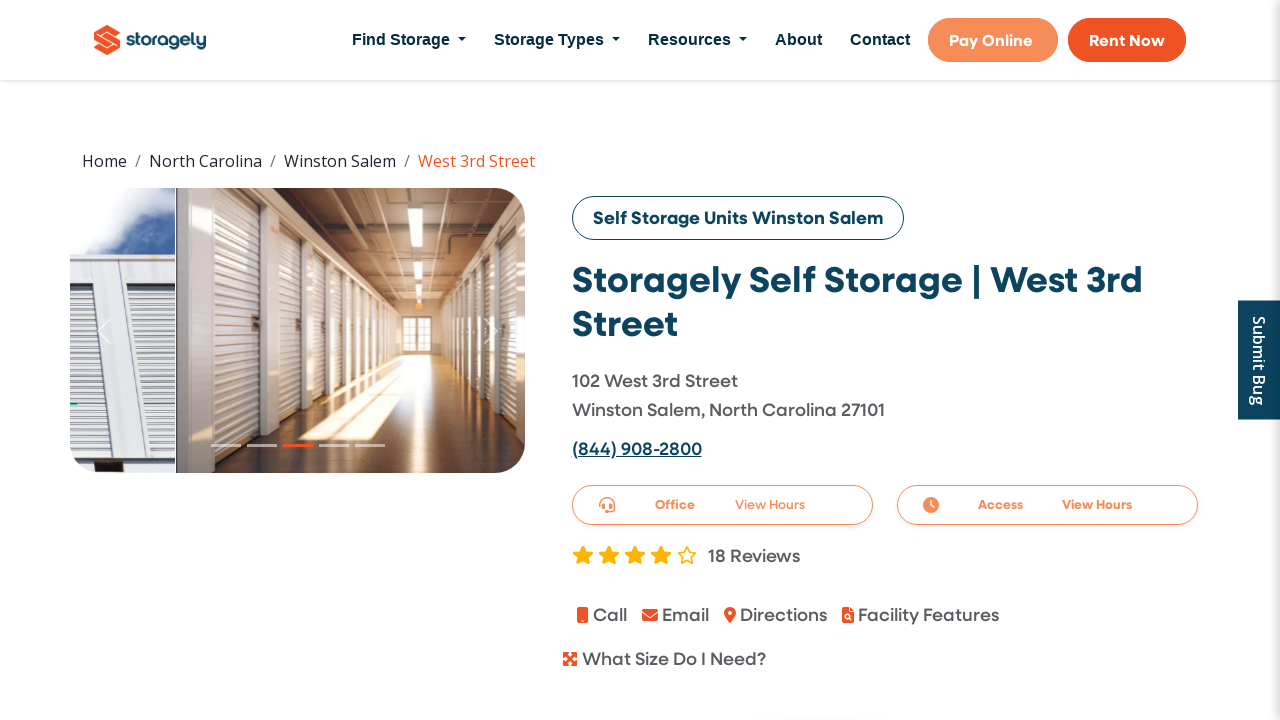

Checked selector '[class*="offer"]' - found visible element with text: Sale Ends Mar 31st...
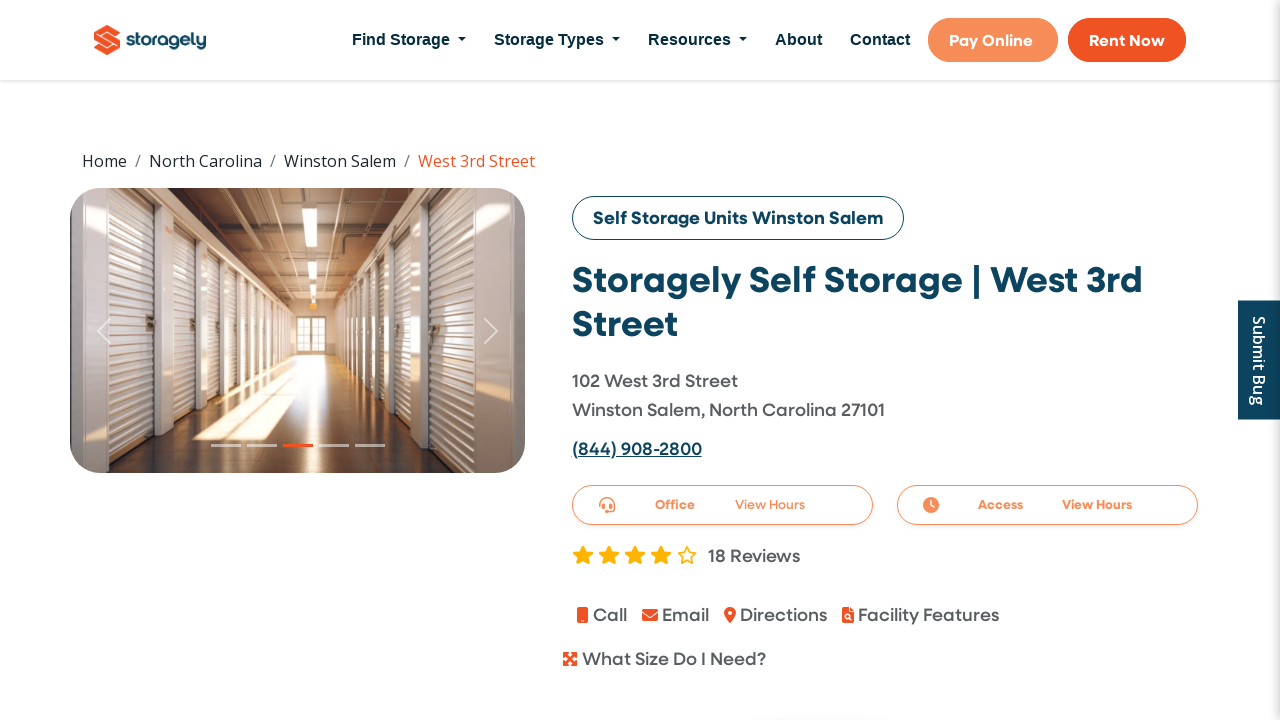

Checked selector '[class*="offer"]' - found visible element with text: Receive 75% Off Your Monthly Rate for your First 2...
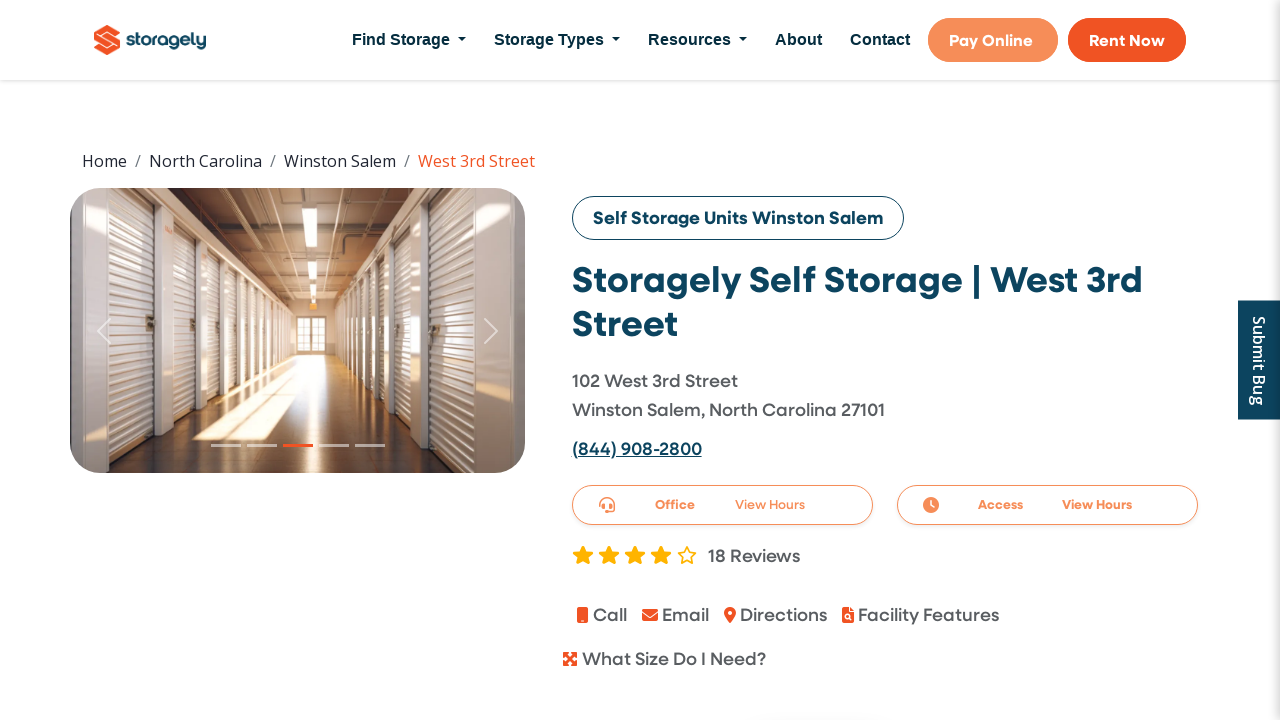

Checked selector '[class*="offer"]' - found visible element with text: Receive 75% Off Your Monthly Rate for your First 2...
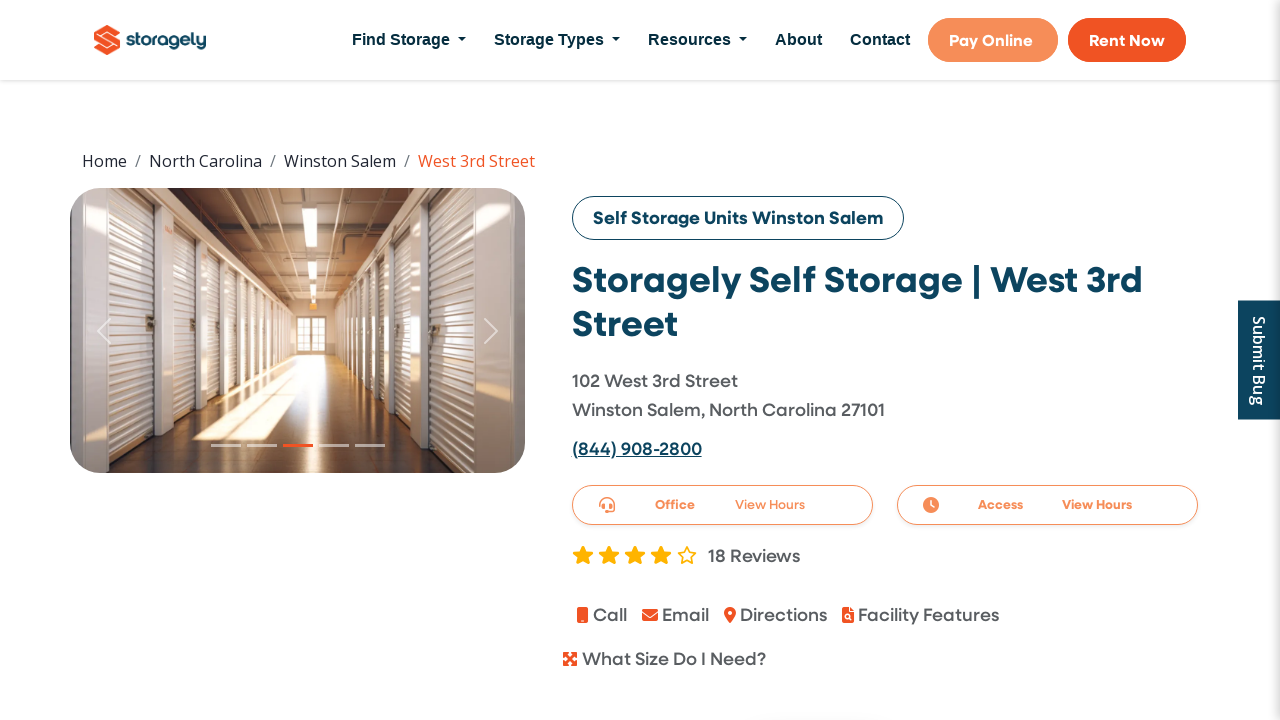

Checked selector '[class*="offer"]' - found visible element with text: Sale Ends Mar 31st...
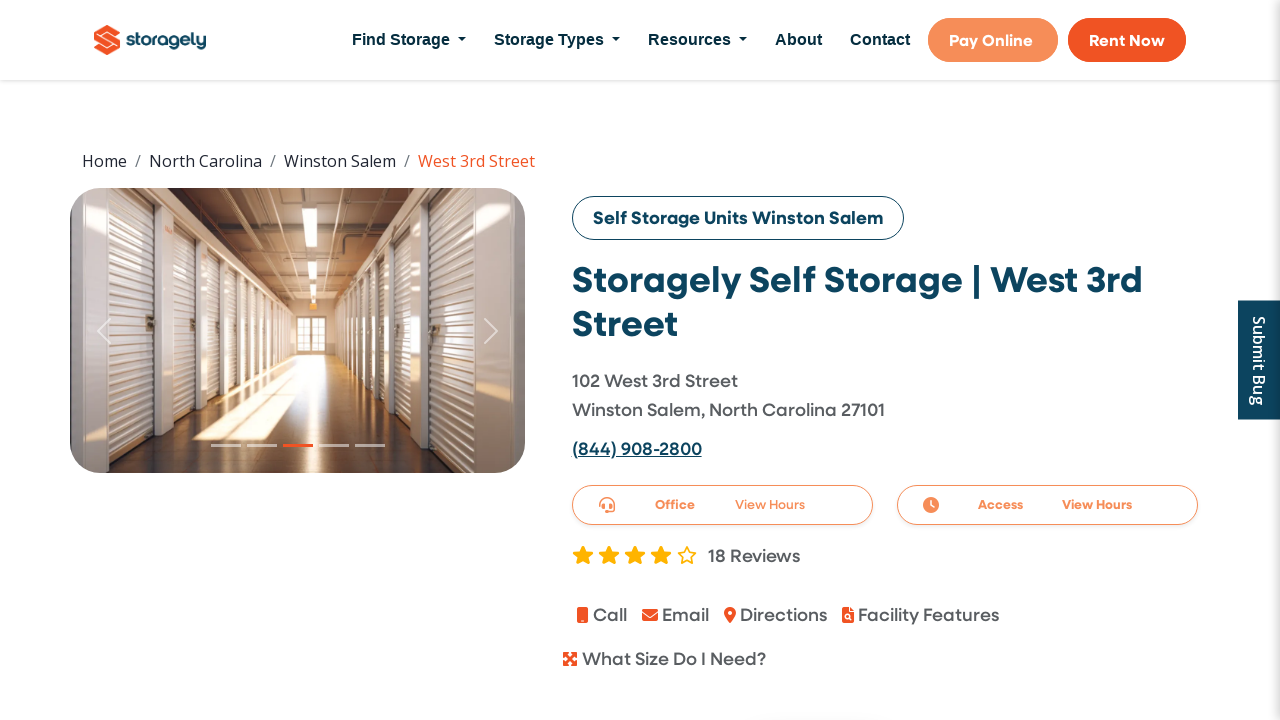

Checked selector '[class*="offer"]' - found visible element with text: Receive 75% Off Your Monthly Rate for your First 2...
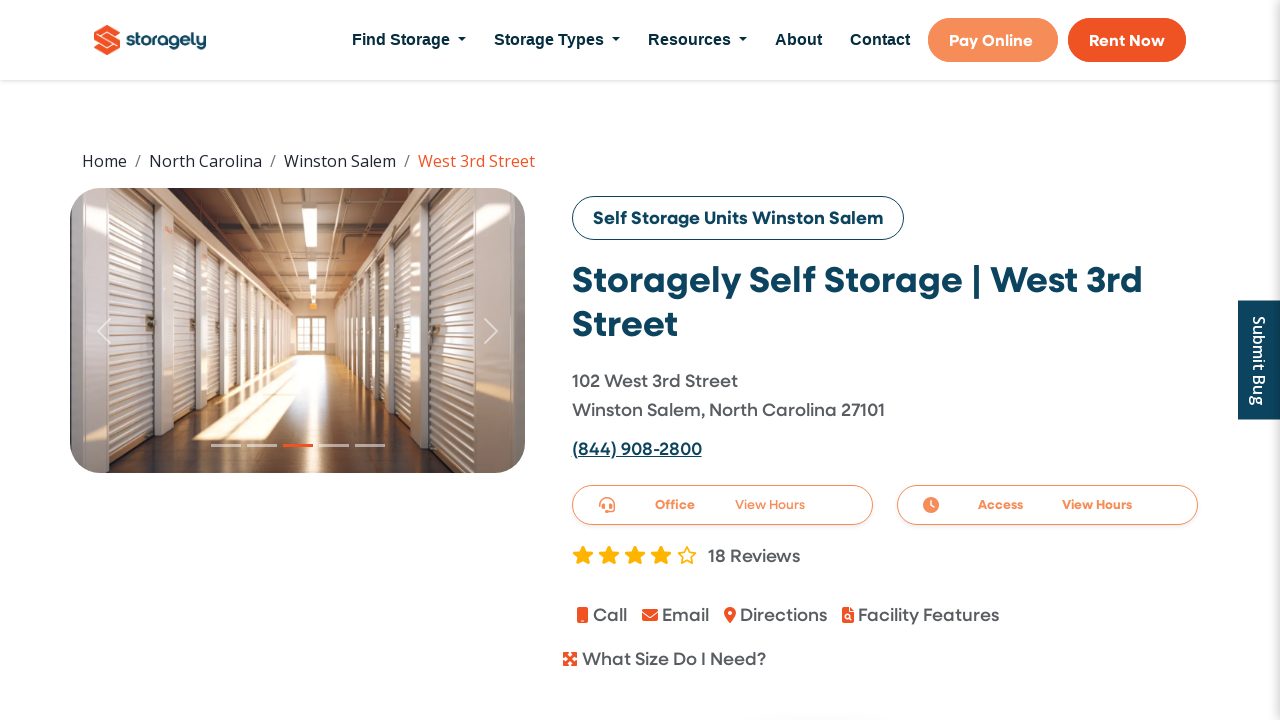

Checked selector '[class*="offer"]' - found visible element with text: Receive 75% Off Your Monthly Rate for your First 2...
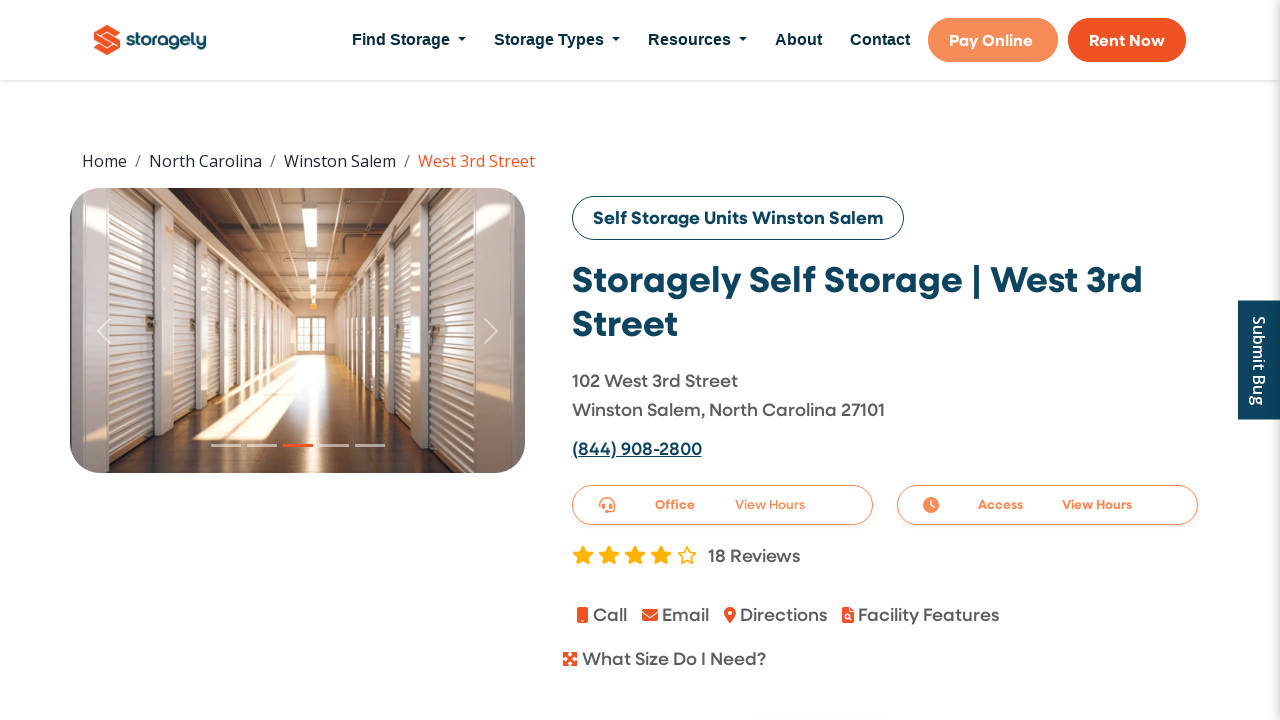

Checked selector '[class*="offer"]' - found visible element with text: Sale Ends Mar 31st...
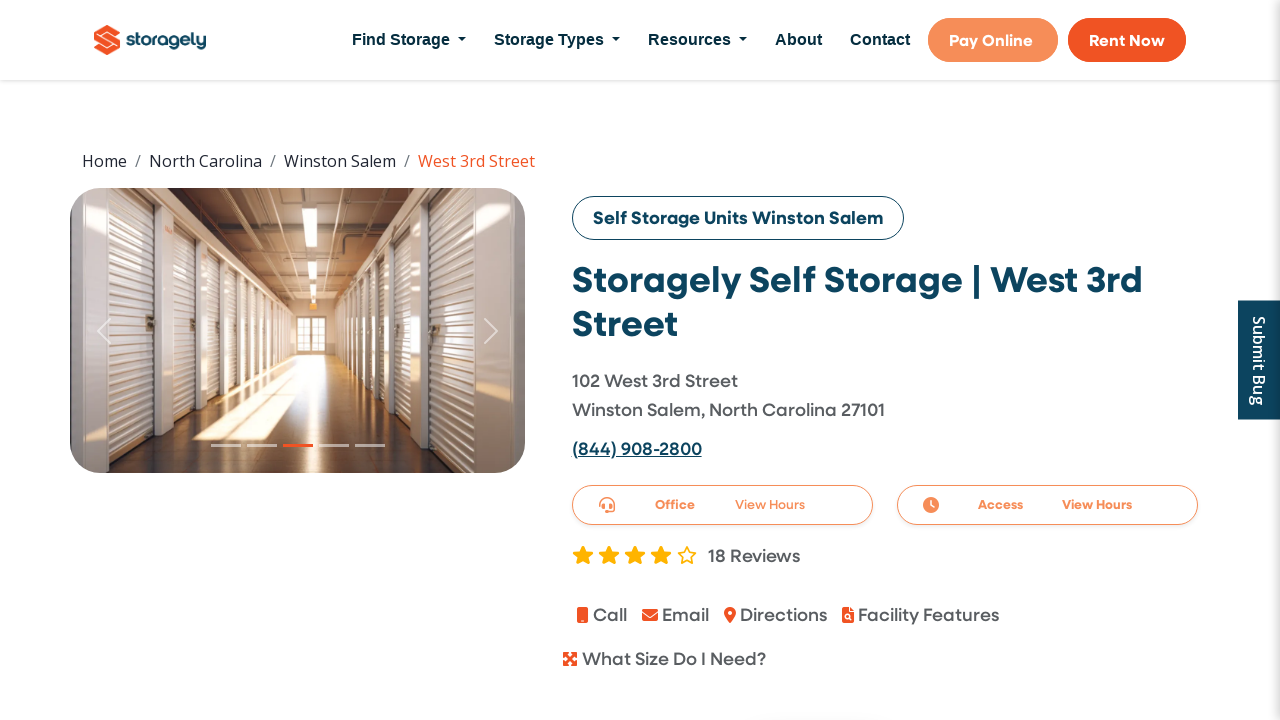

Checked selector '[class*="promo"]' - found visible element with text: DURING PROMO PERIOD...
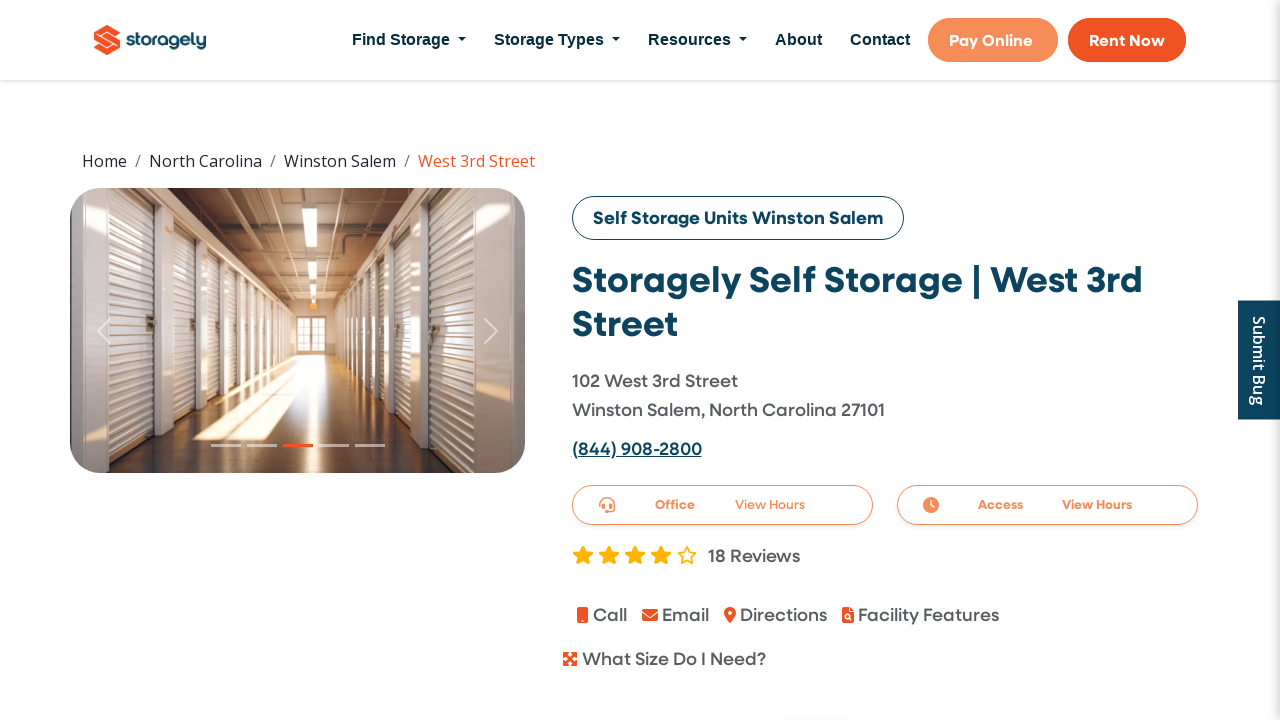

Checked selector '[class*="promo"]' - found visible element with text: WEB RATE ONLY...
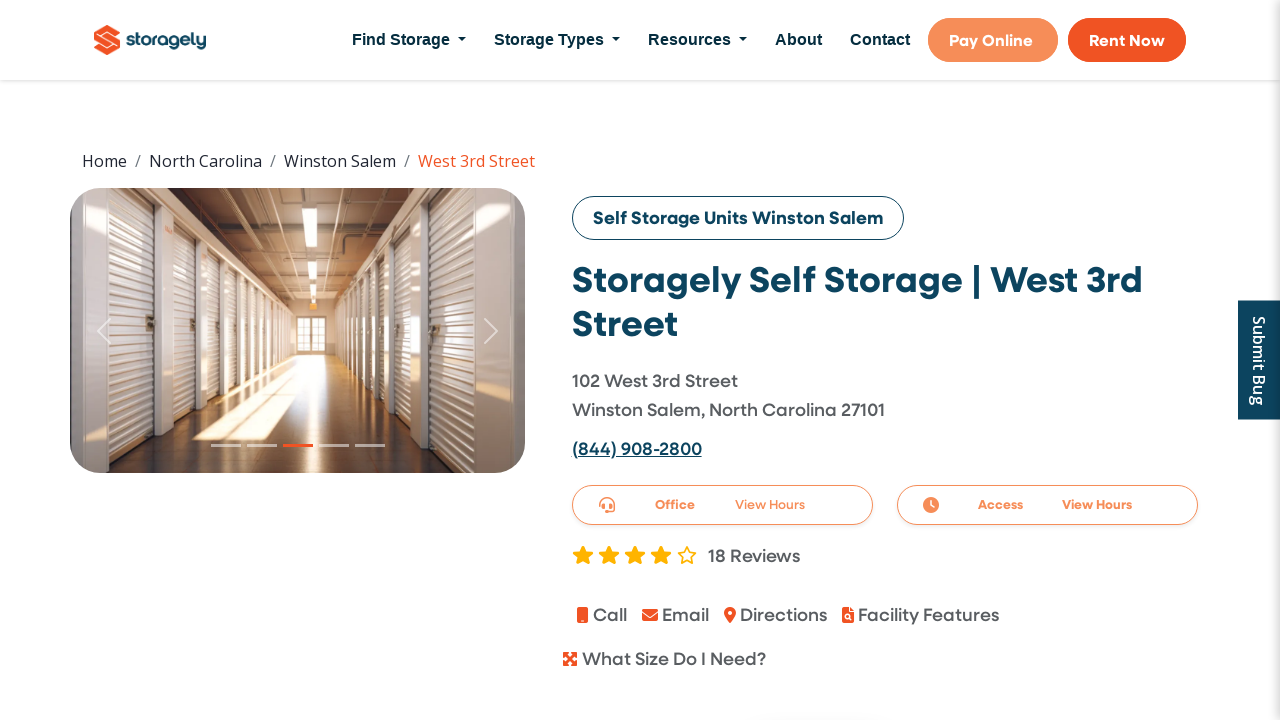

Checked selector '[class*="promo"]' - found visible element with text: DURING PROMO PERIOD...
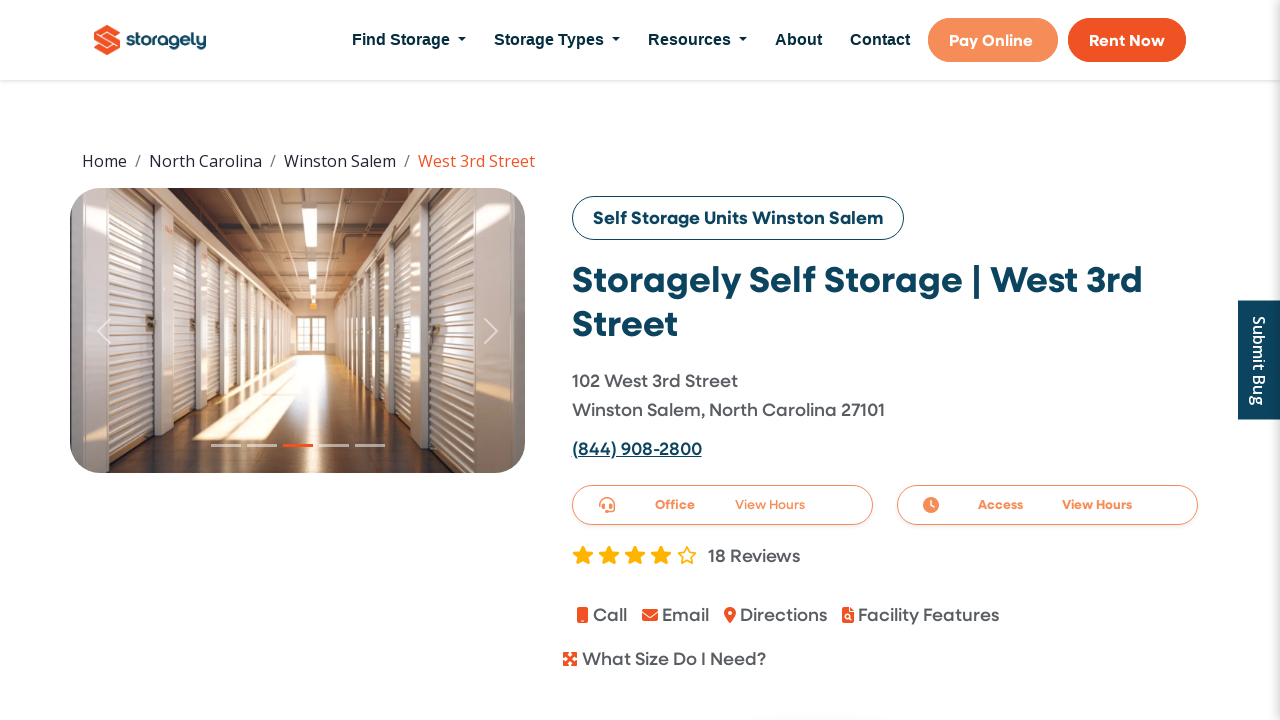

Checked selector '[class*="promo"]' - found visible element with text: WEB RATE ONLY...
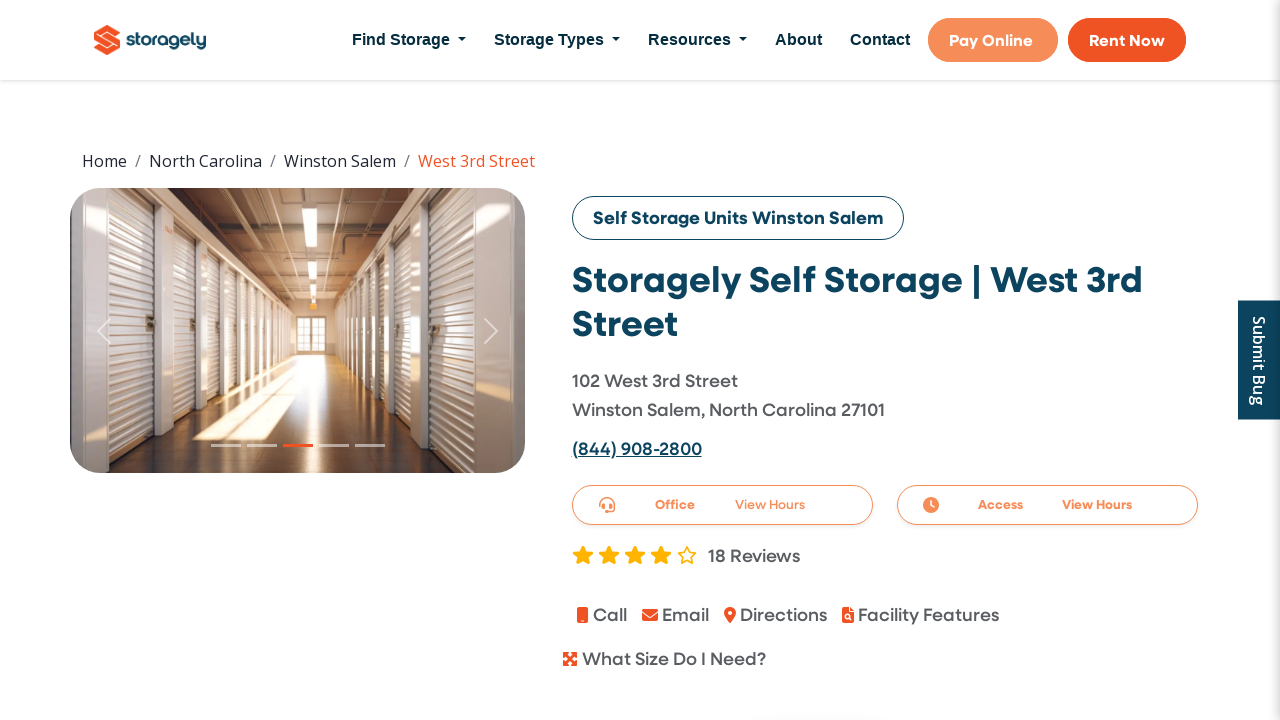

Checked selector '[class*="promo"]' - found visible element with text: DURING PROMO PERIOD...
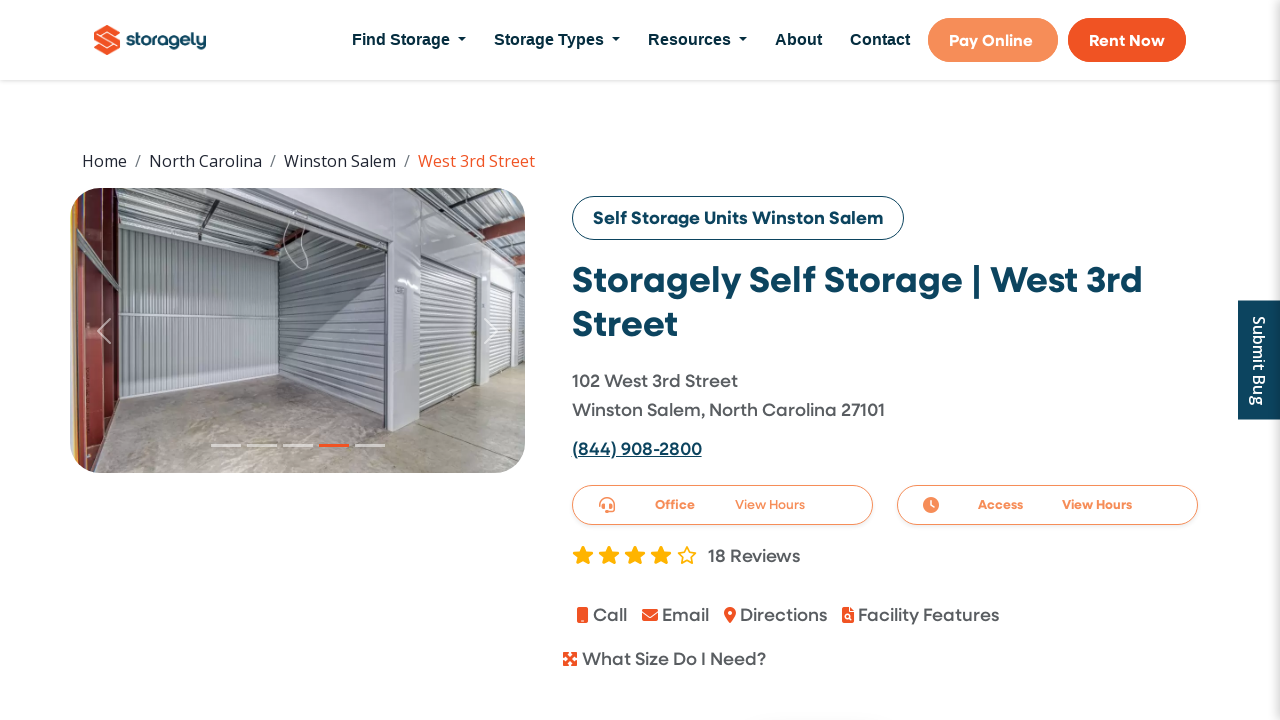

Checked selector '[class*="promo"]' - found visible element with text: WEB RATE ONLY...
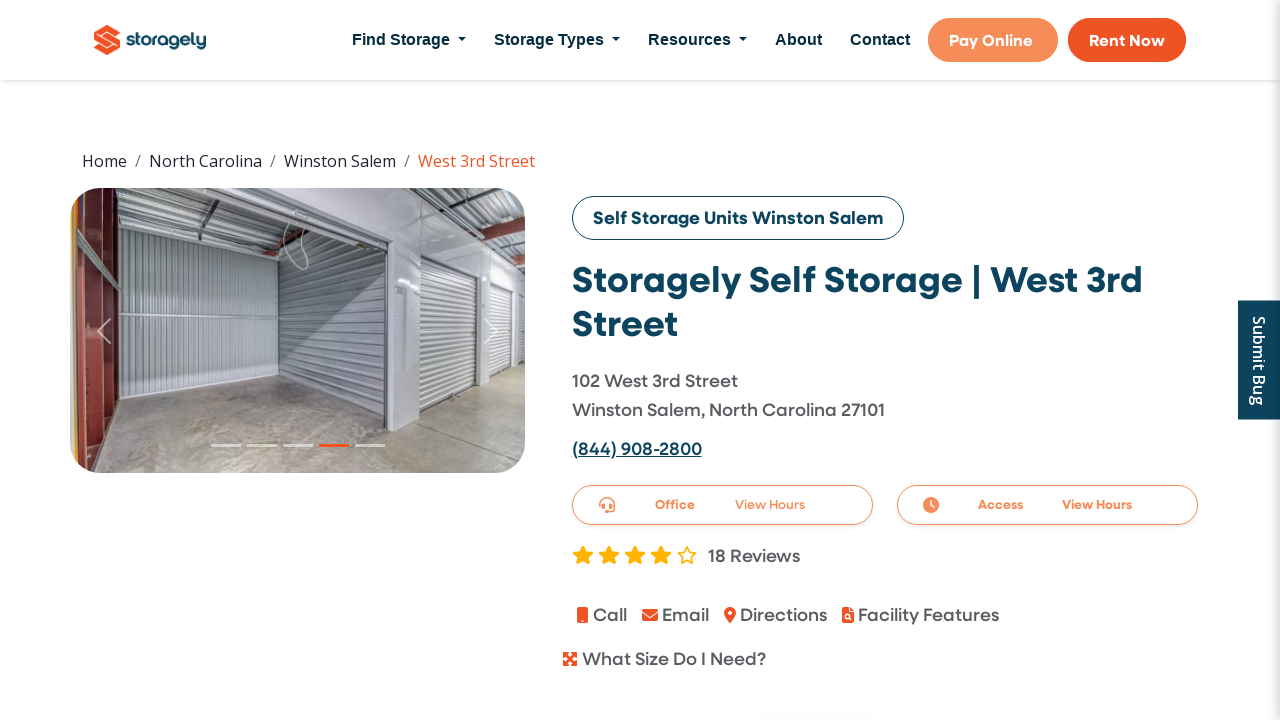

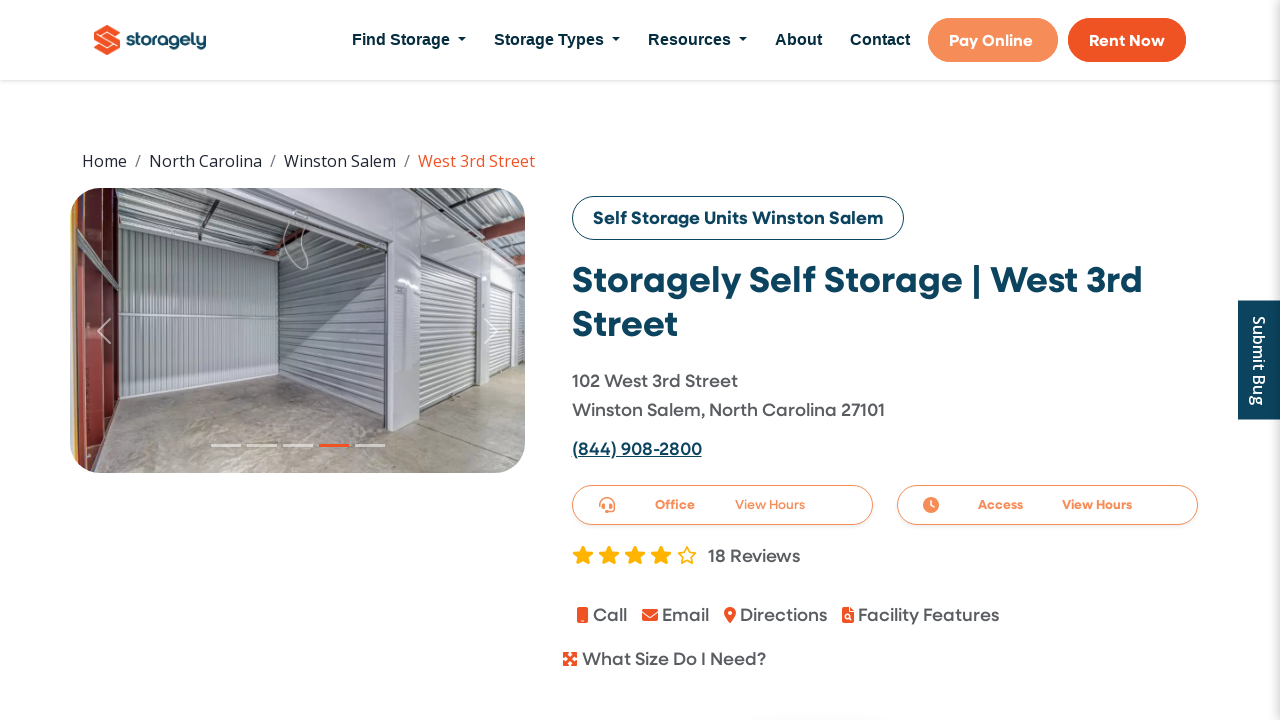